Tests the add/remove elements functionality by clicking Add Element button 10 times to create delete buttons, then clicking all delete buttons until they disappear

Starting URL: https://the-internet.herokuapp.com/add_remove_elements/

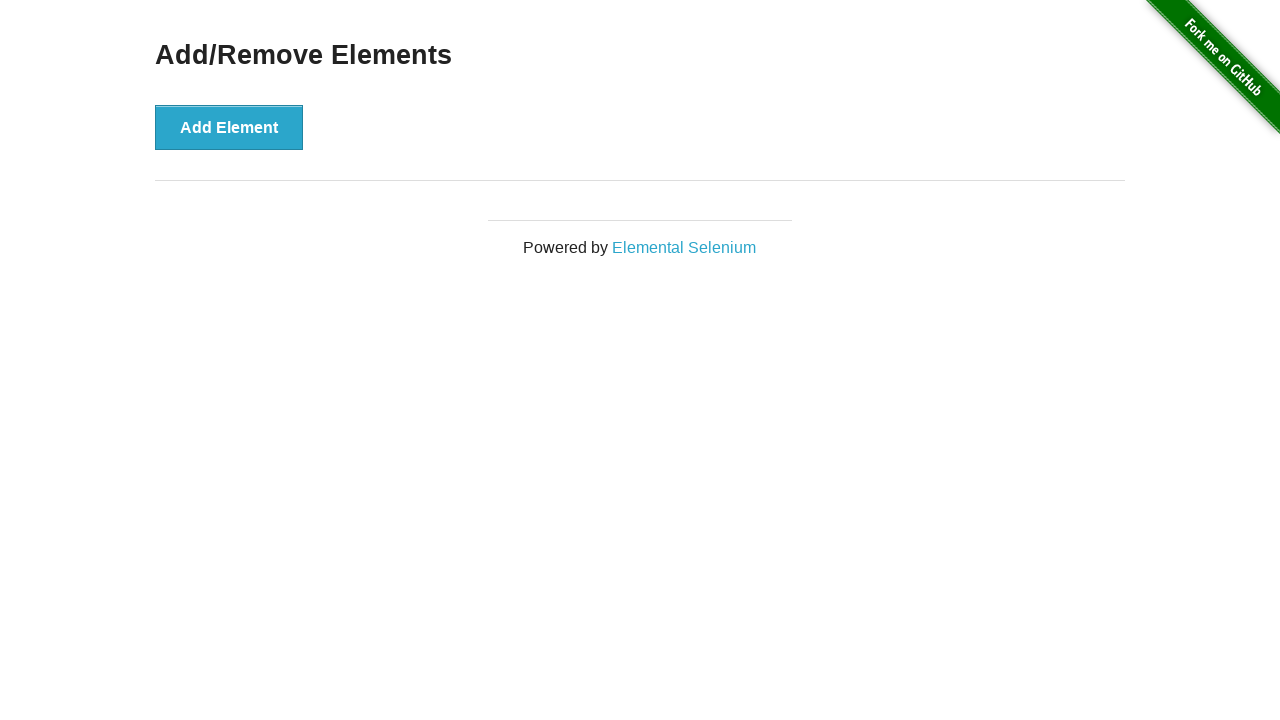

Navigated to Add/Remove Elements page
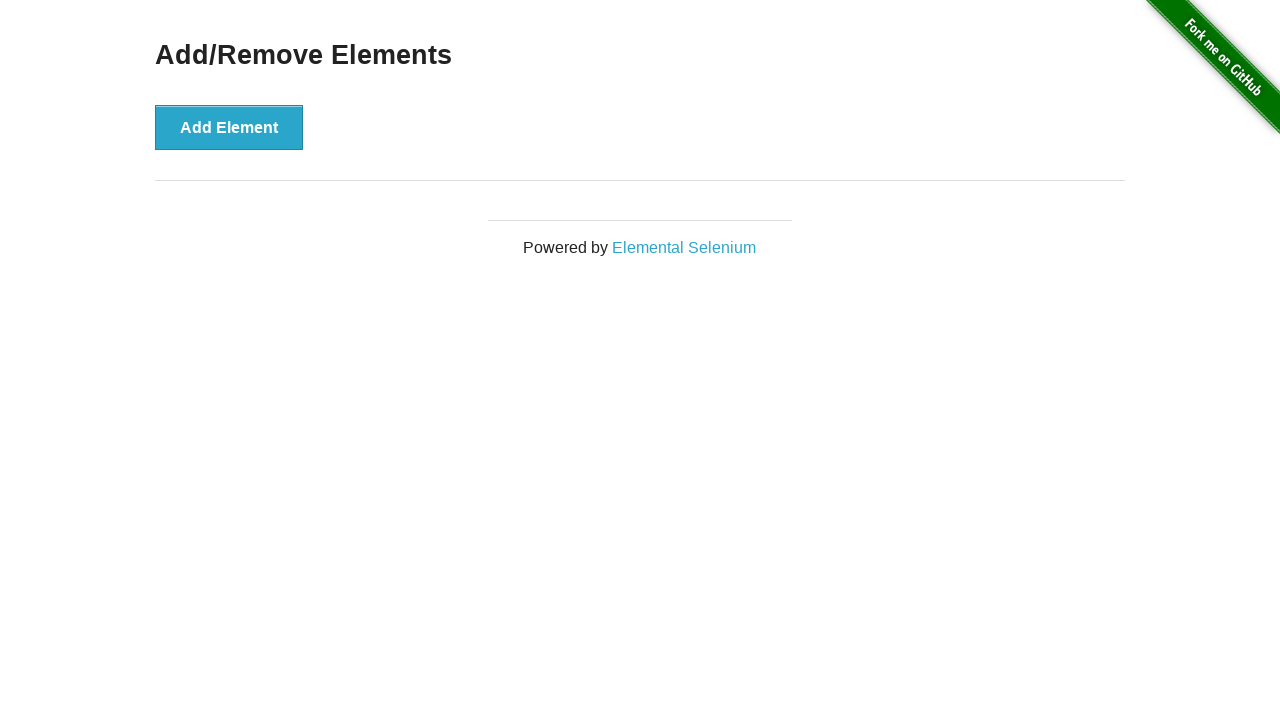

Clicked Add Element button (iteration 1/10) at (229, 127) on text='Add Element'
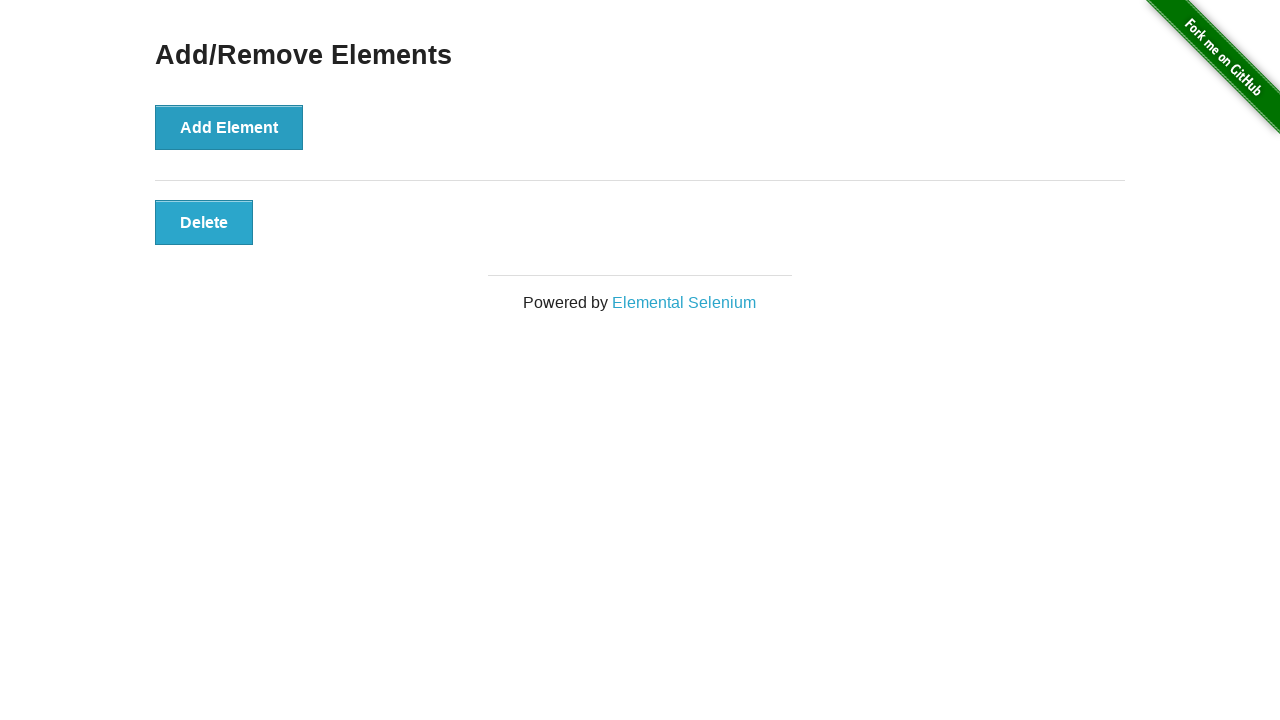

Clicked Add Element button (iteration 2/10) at (229, 127) on text='Add Element'
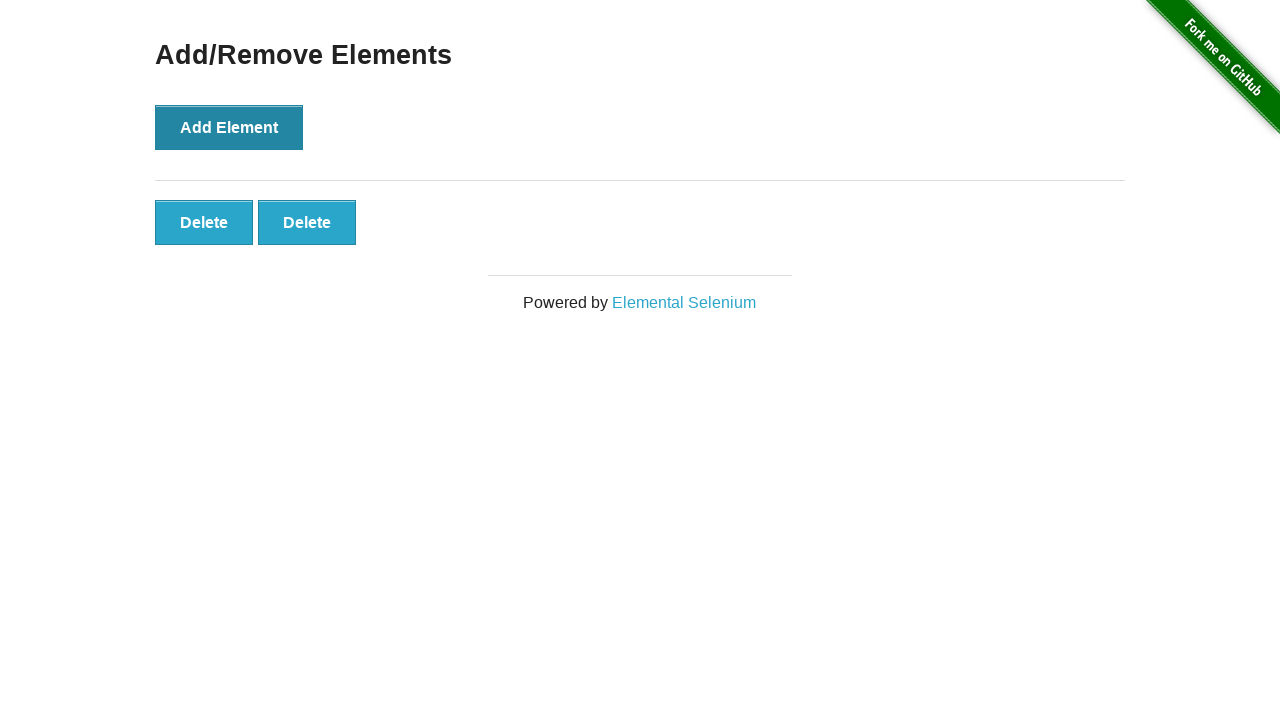

Clicked Add Element button (iteration 3/10) at (229, 127) on text='Add Element'
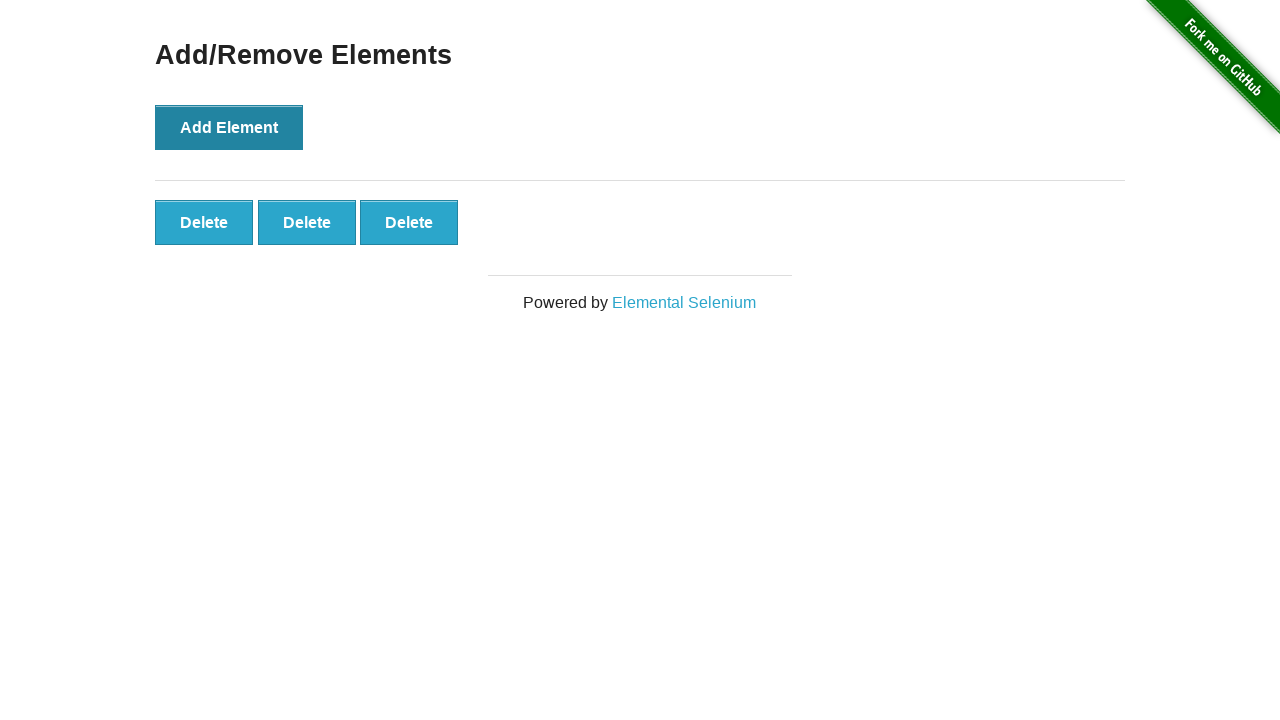

Clicked Add Element button (iteration 4/10) at (229, 127) on text='Add Element'
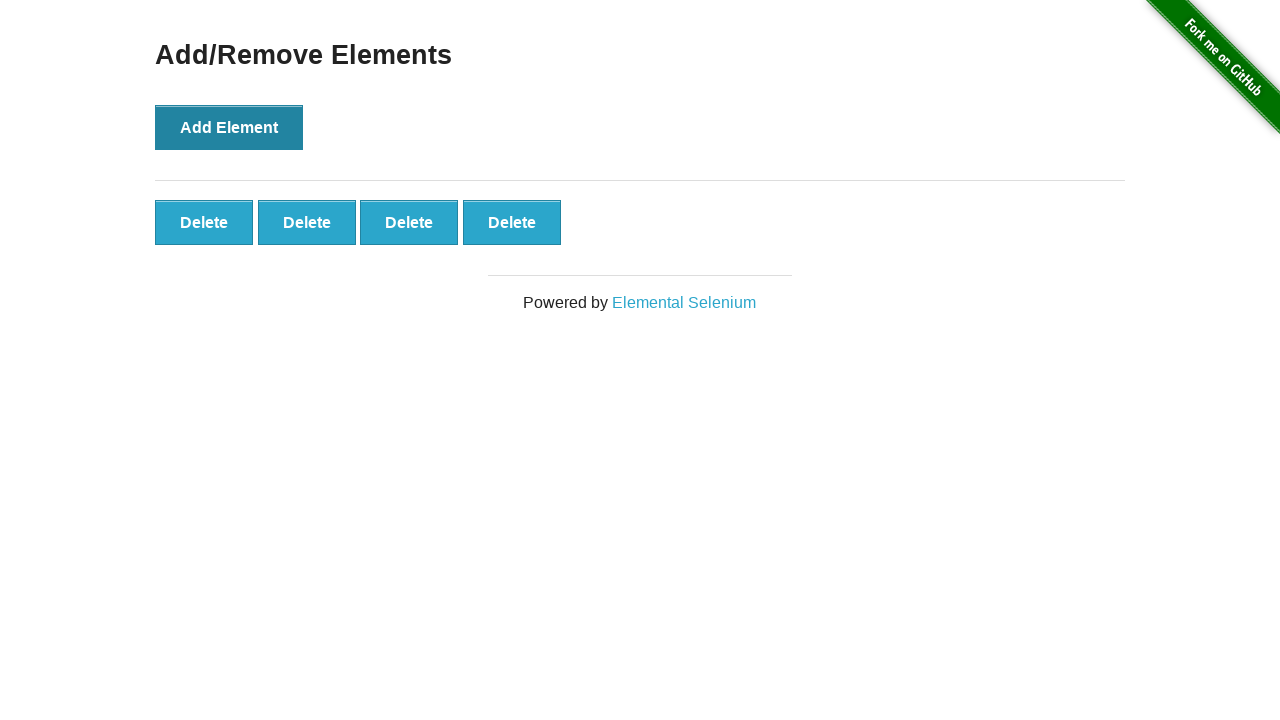

Clicked Add Element button (iteration 5/10) at (229, 127) on text='Add Element'
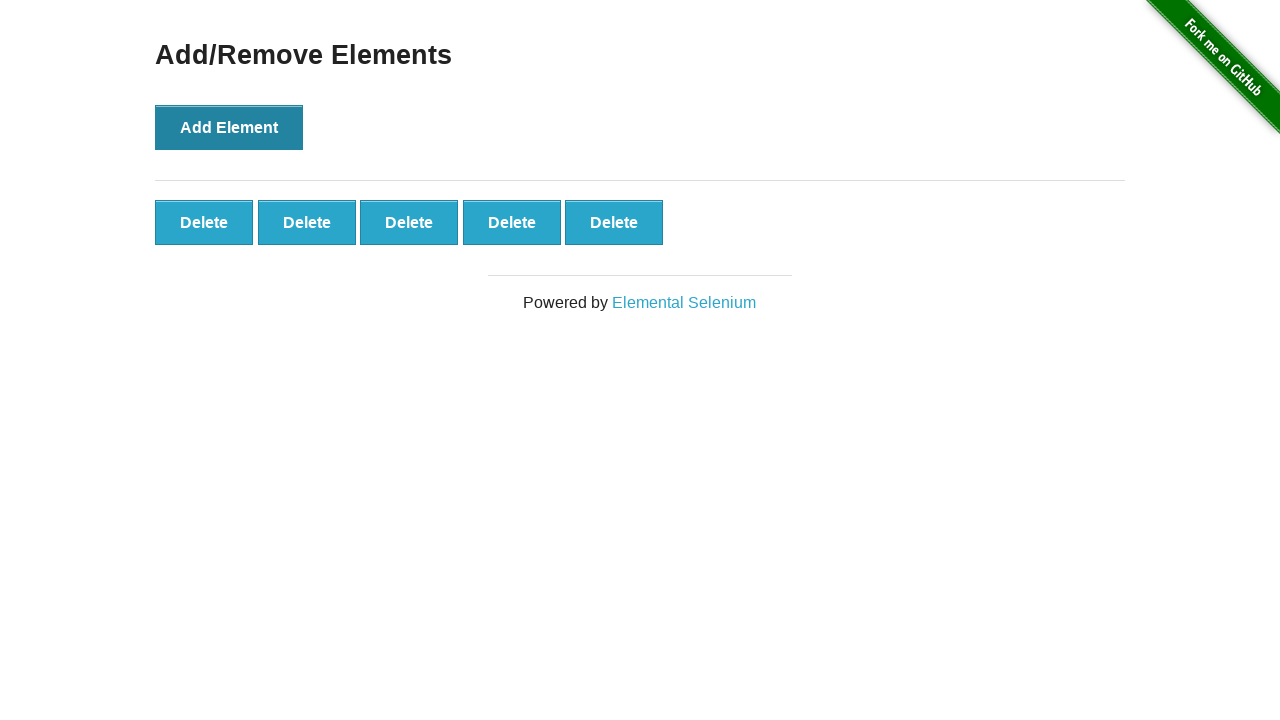

Clicked Add Element button (iteration 6/10) at (229, 127) on text='Add Element'
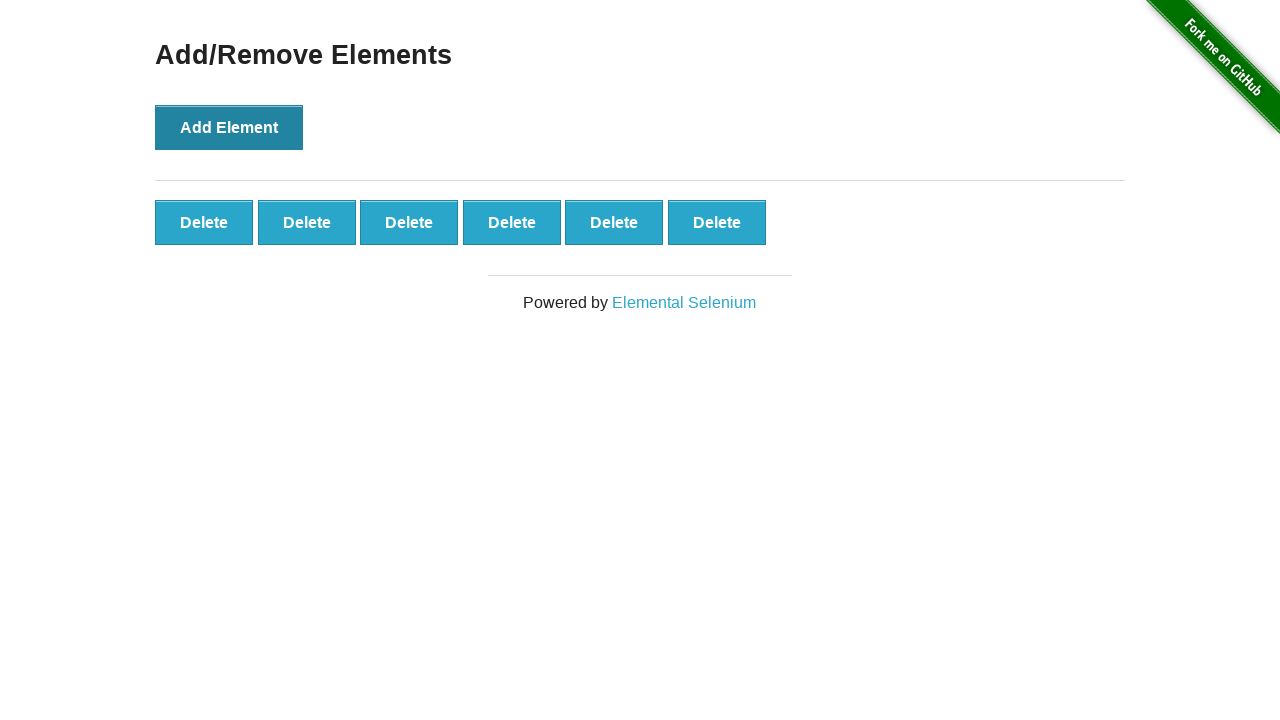

Clicked Add Element button (iteration 7/10) at (229, 127) on text='Add Element'
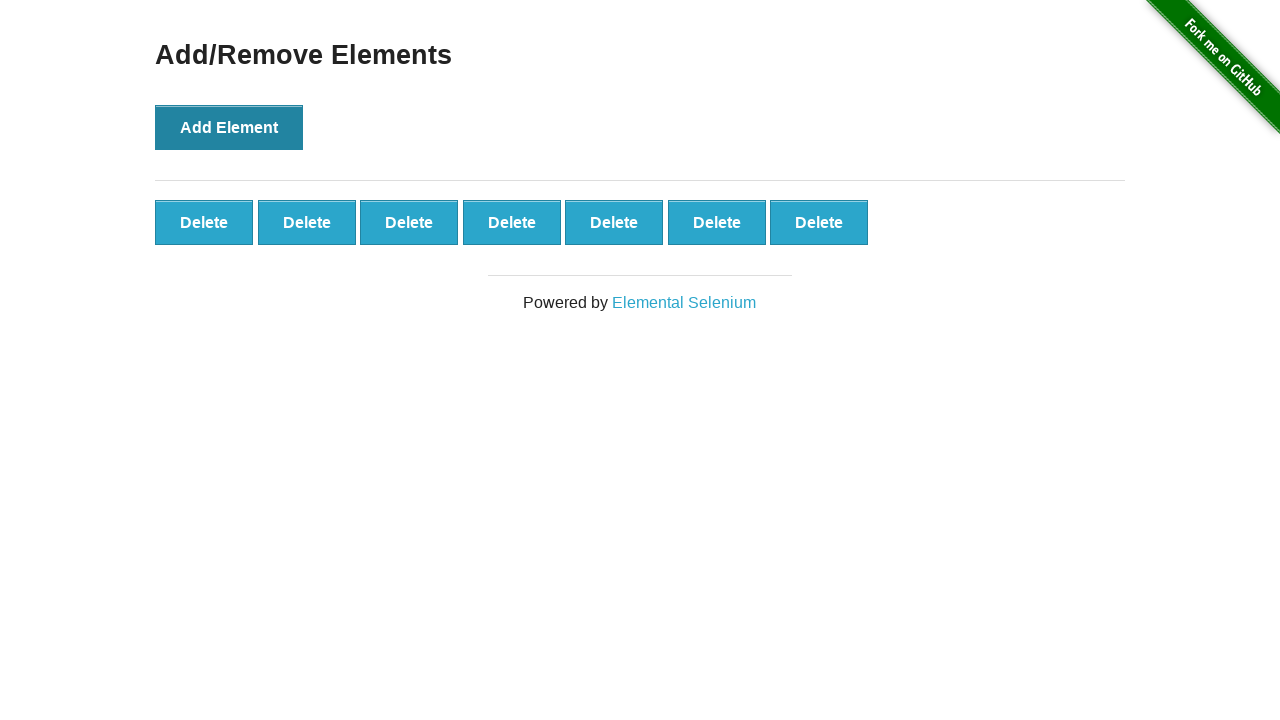

Clicked Add Element button (iteration 8/10) at (229, 127) on text='Add Element'
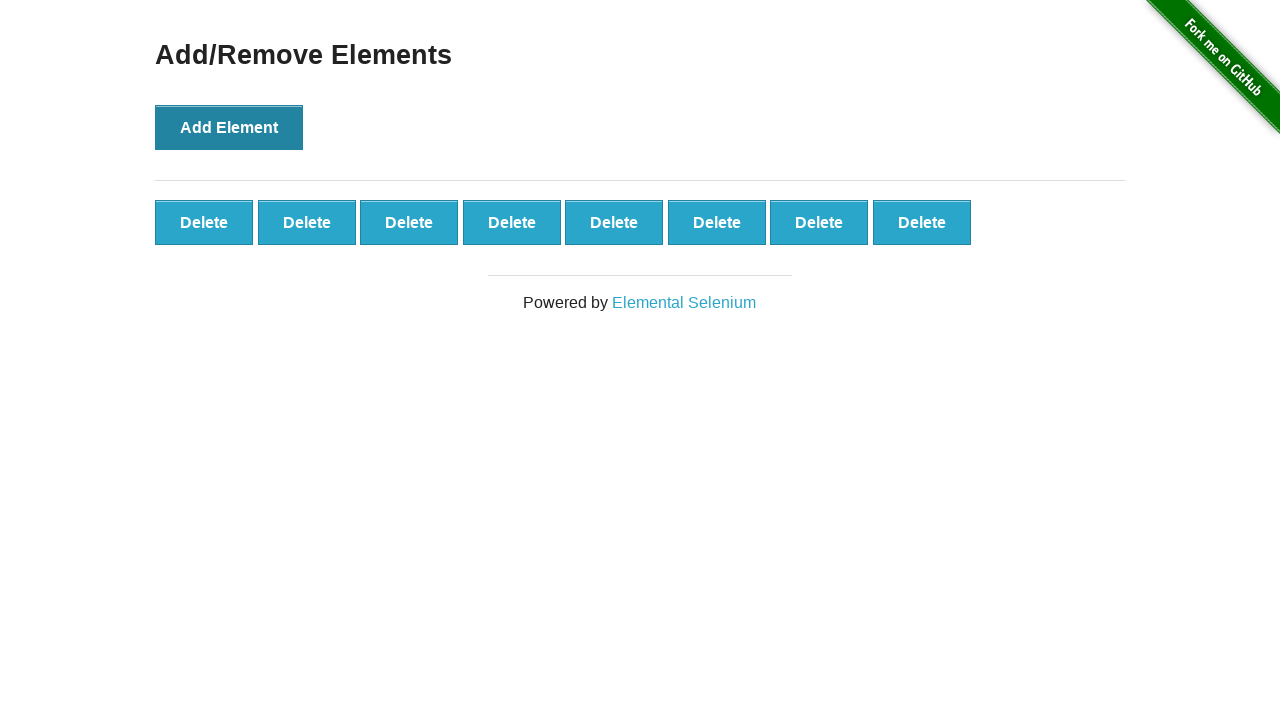

Clicked Add Element button (iteration 9/10) at (229, 127) on text='Add Element'
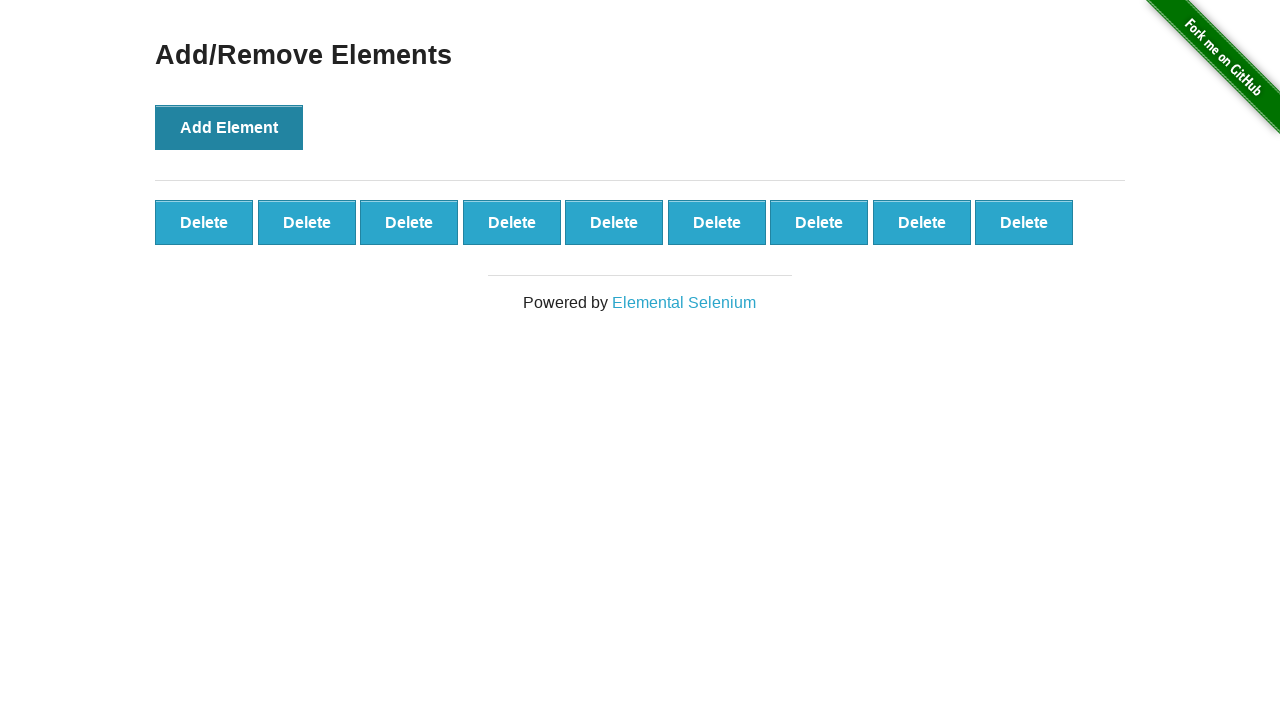

Clicked Add Element button (iteration 10/10) at (229, 127) on text='Add Element'
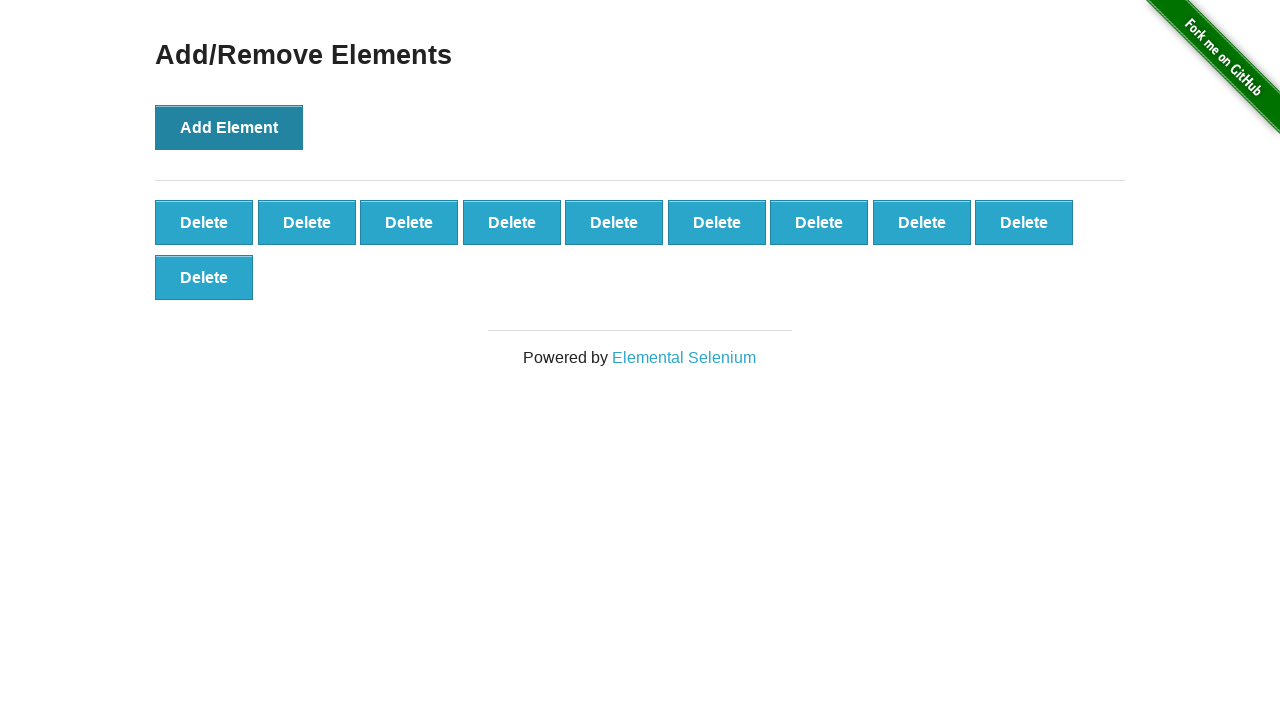

Verified that 10 Delete buttons were created
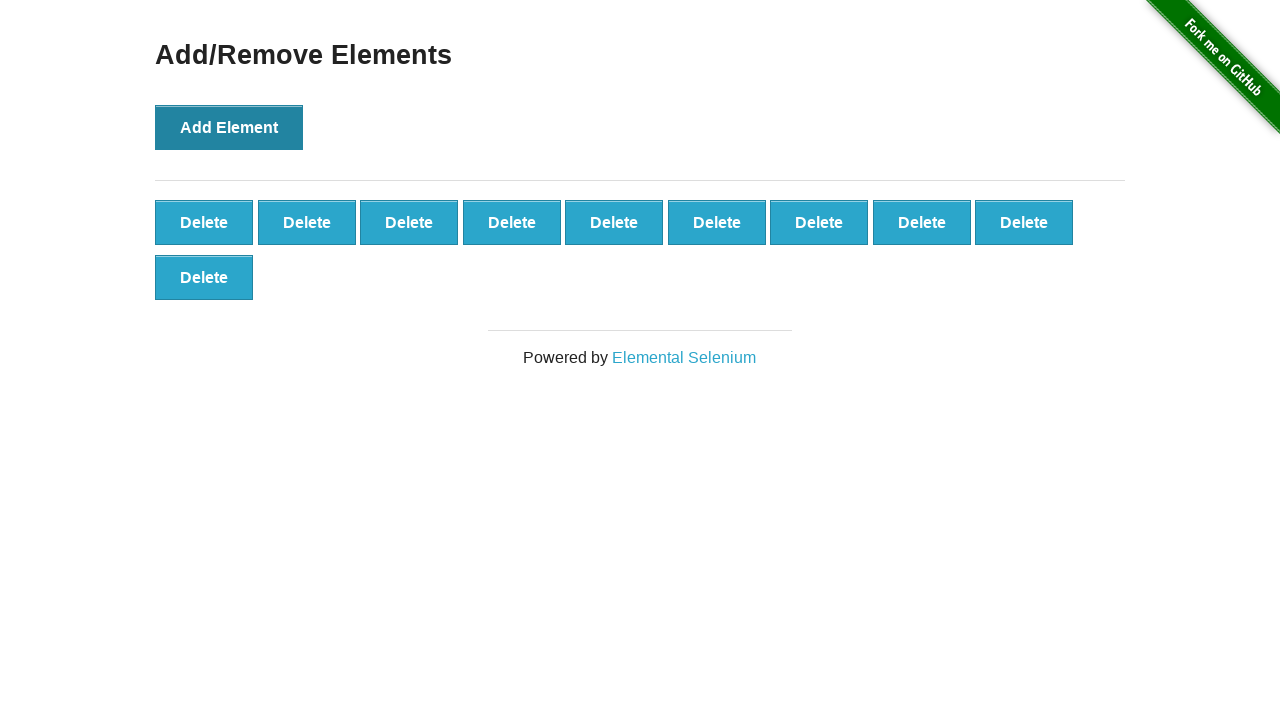

Clicked Delete button to remove element (iteration 1/10) at (204, 222) on .added-manually >> nth=0
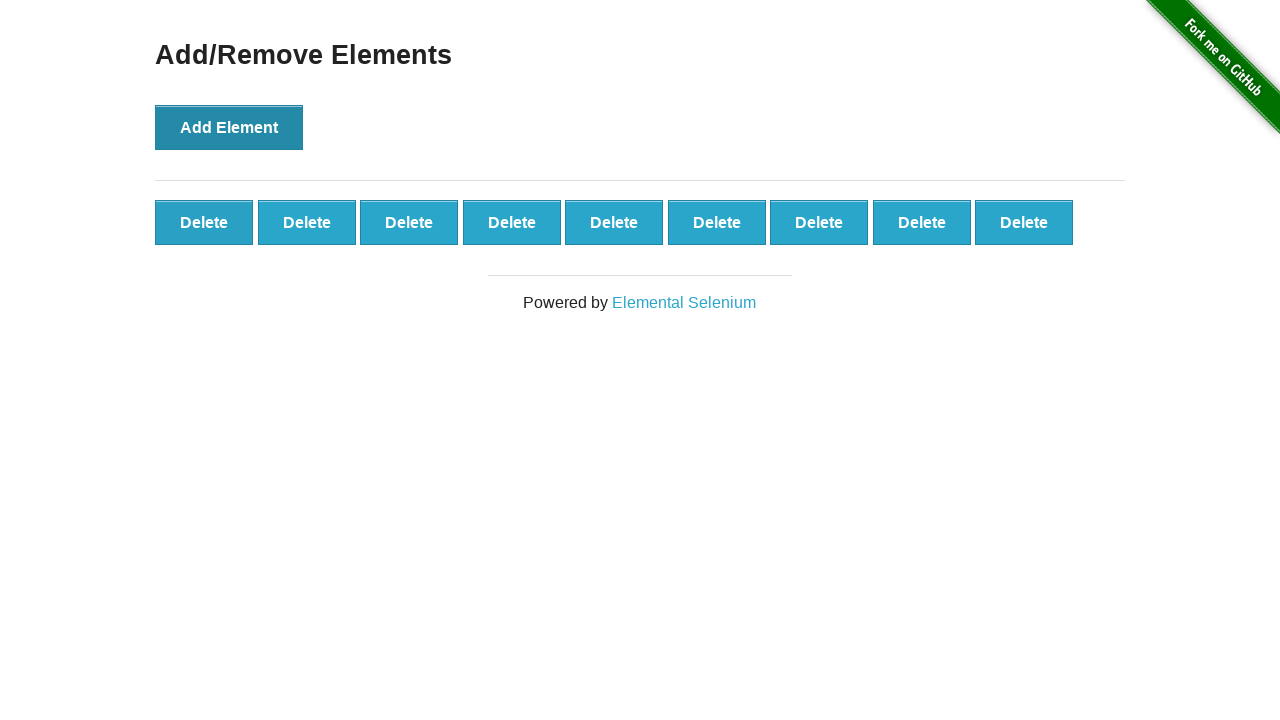

Clicked Delete button to remove element (iteration 2/10) at (204, 222) on .added-manually >> nth=0
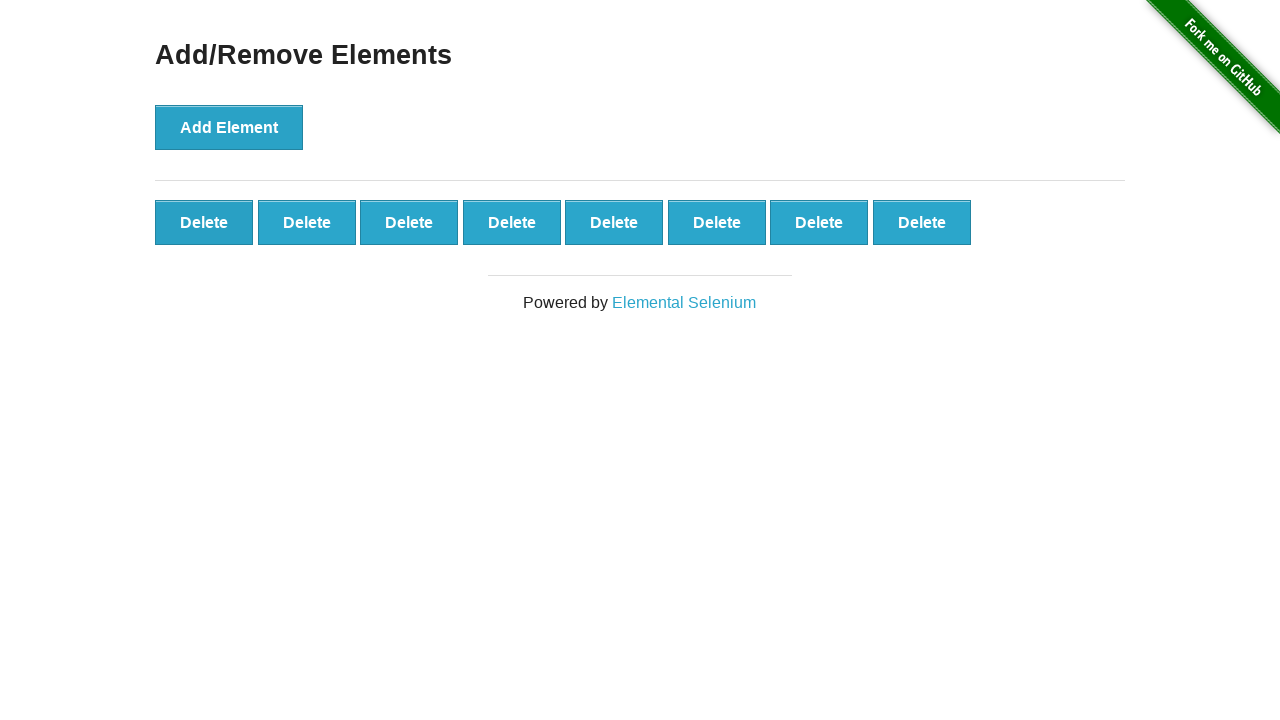

Clicked Delete button to remove element (iteration 3/10) at (204, 222) on .added-manually >> nth=0
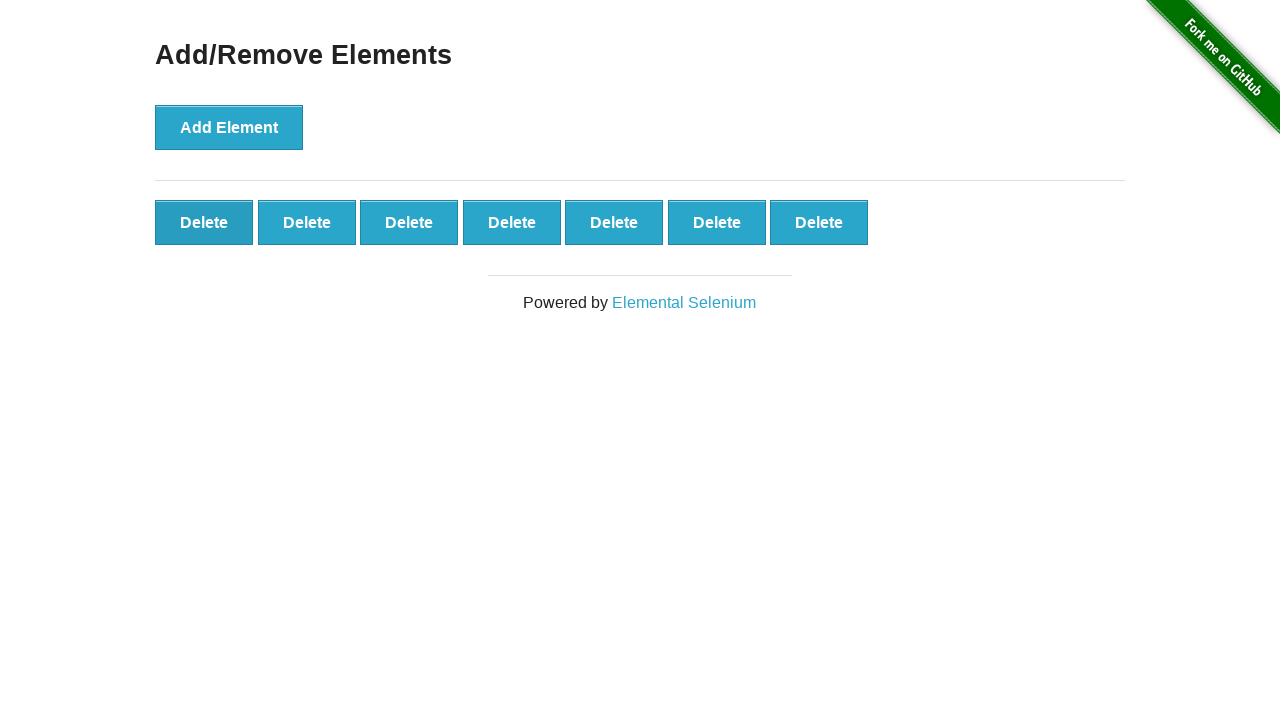

Clicked Delete button to remove element (iteration 4/10) at (204, 222) on .added-manually >> nth=0
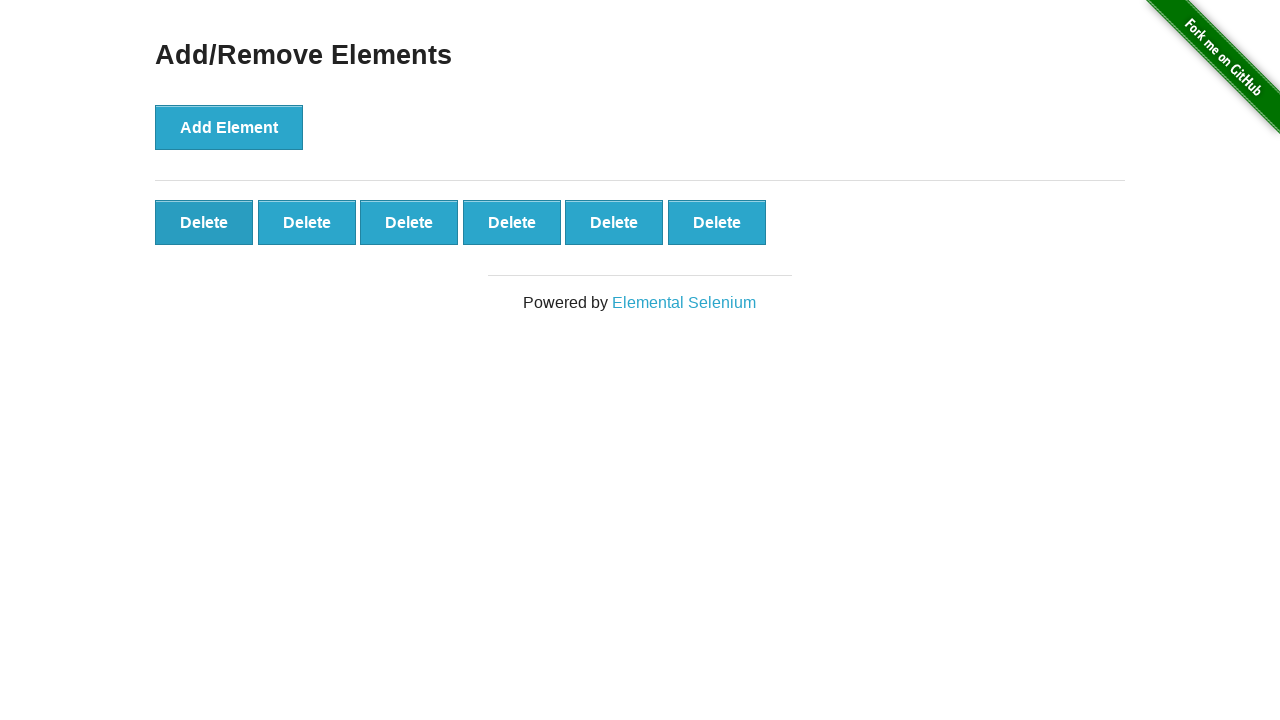

Clicked Delete button to remove element (iteration 5/10) at (204, 222) on .added-manually >> nth=0
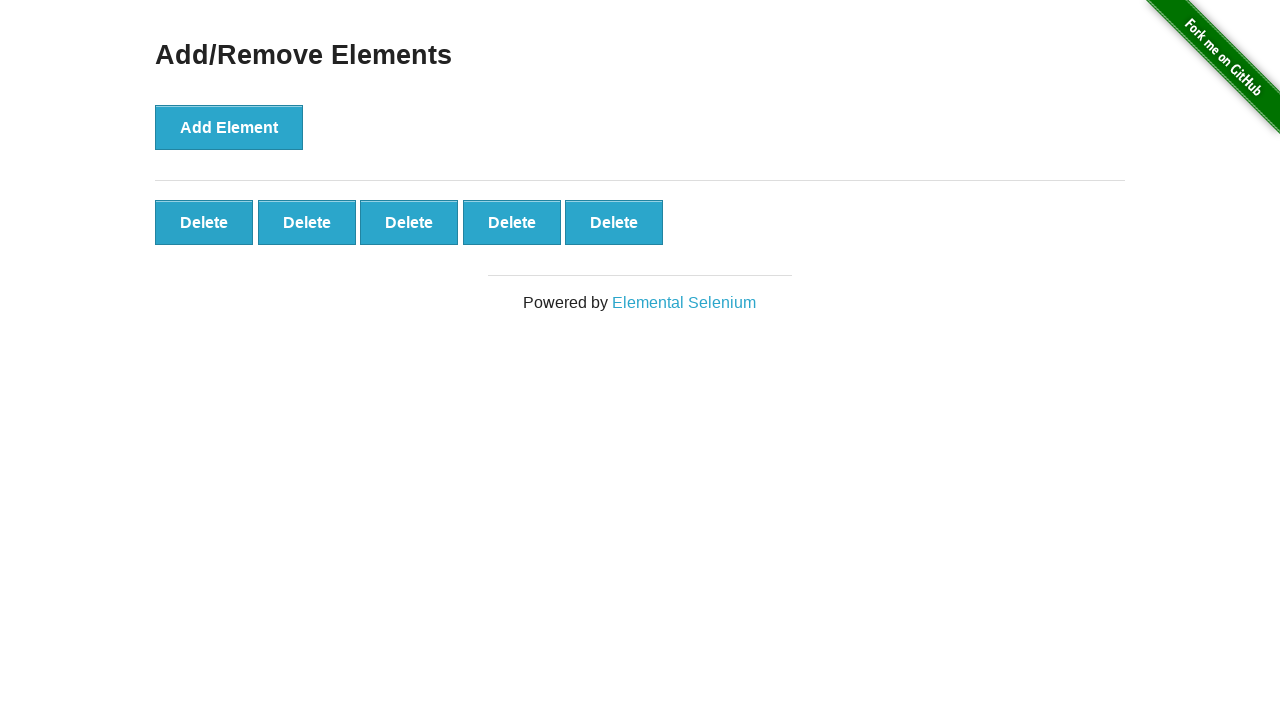

Clicked Delete button to remove element (iteration 6/10) at (204, 222) on .added-manually >> nth=0
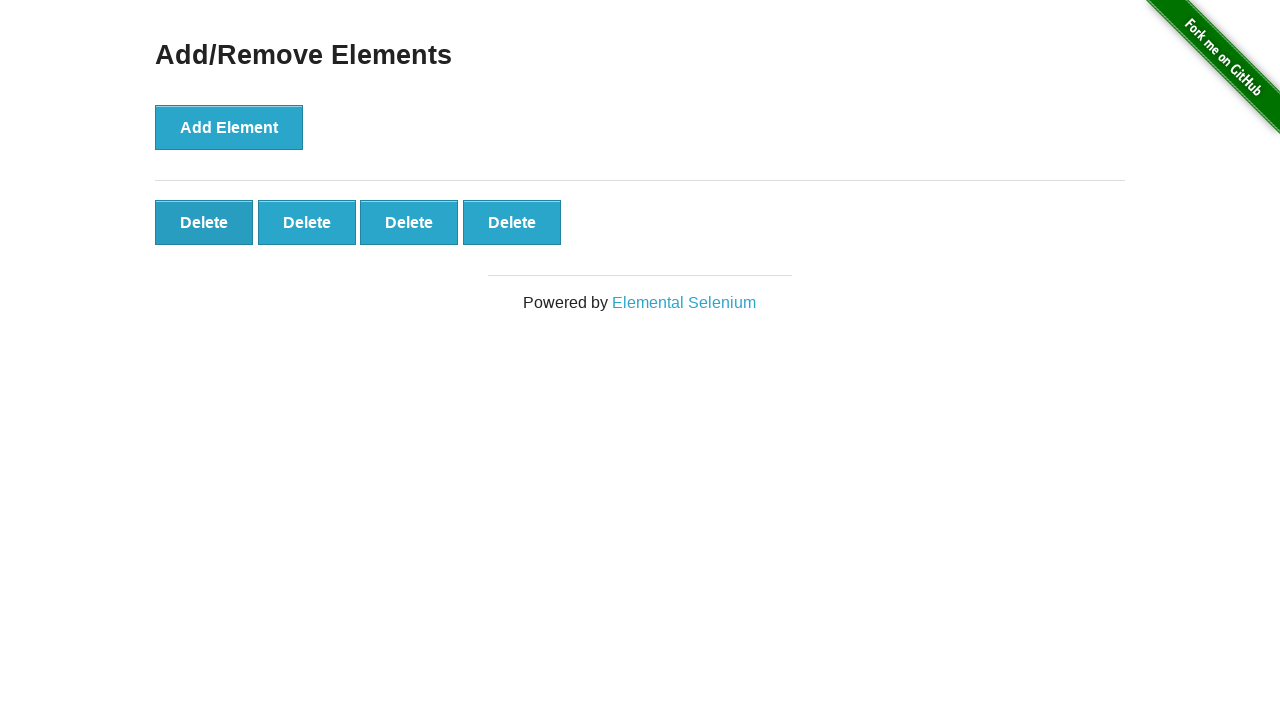

Clicked Delete button to remove element (iteration 7/10) at (204, 222) on .added-manually >> nth=0
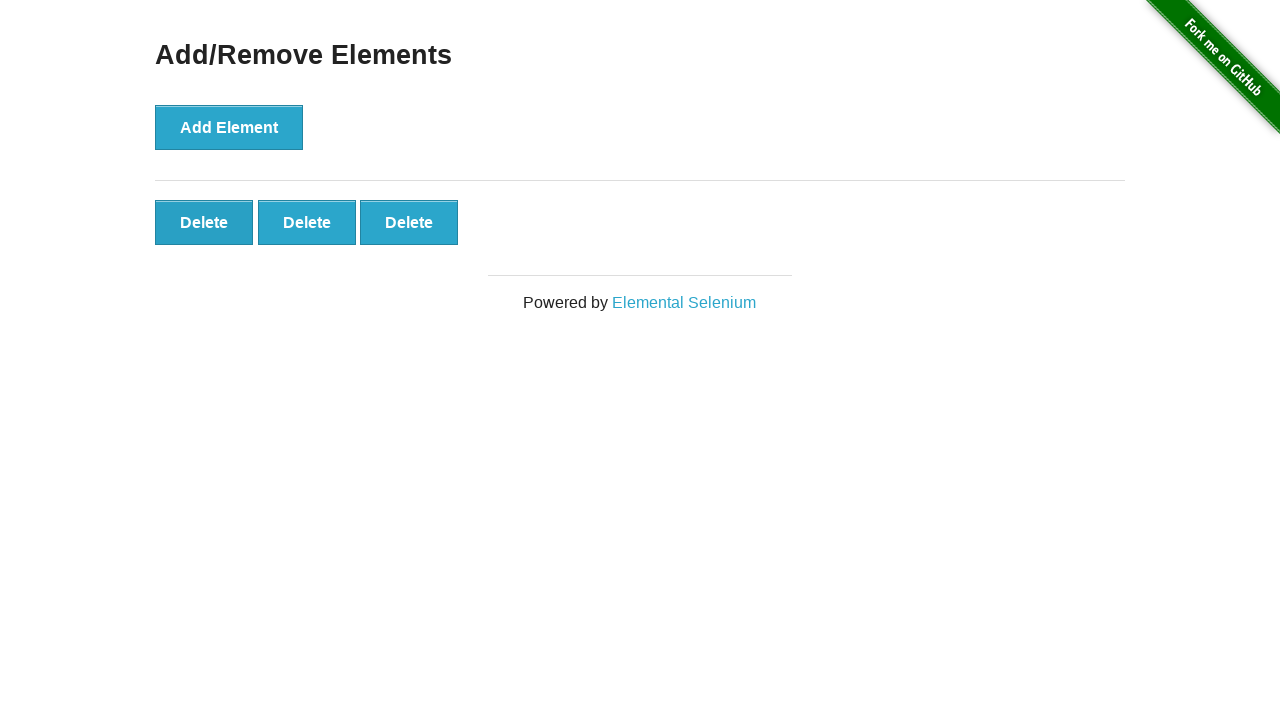

Clicked Delete button to remove element (iteration 8/10) at (204, 222) on .added-manually >> nth=0
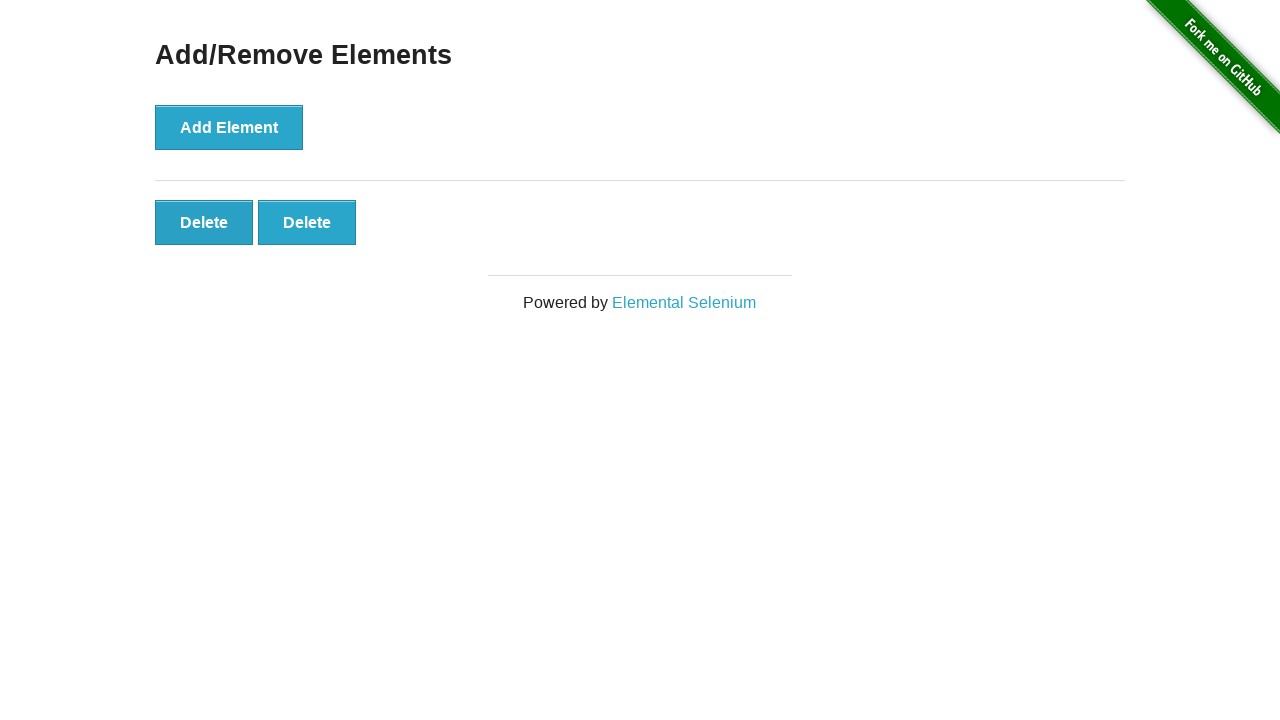

Clicked Delete button to remove element (iteration 9/10) at (204, 222) on .added-manually >> nth=0
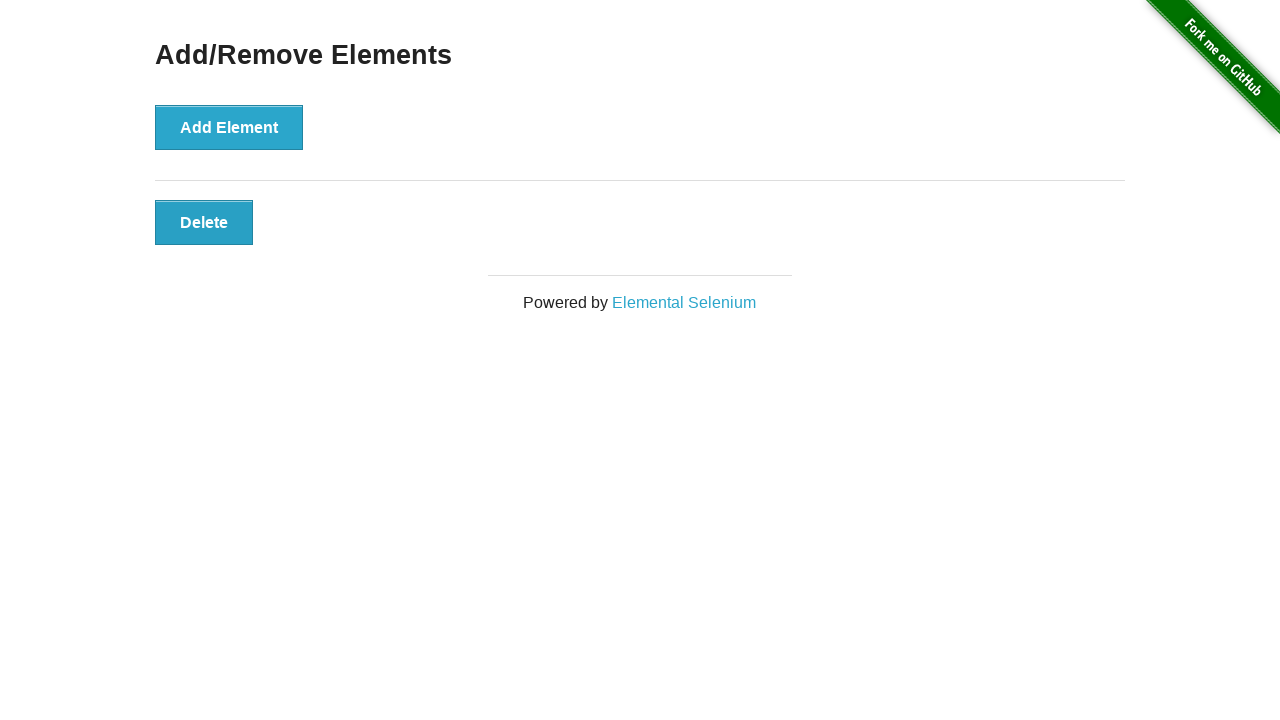

Clicked Delete button to remove element (iteration 10/10) at (204, 222) on .added-manually >> nth=0
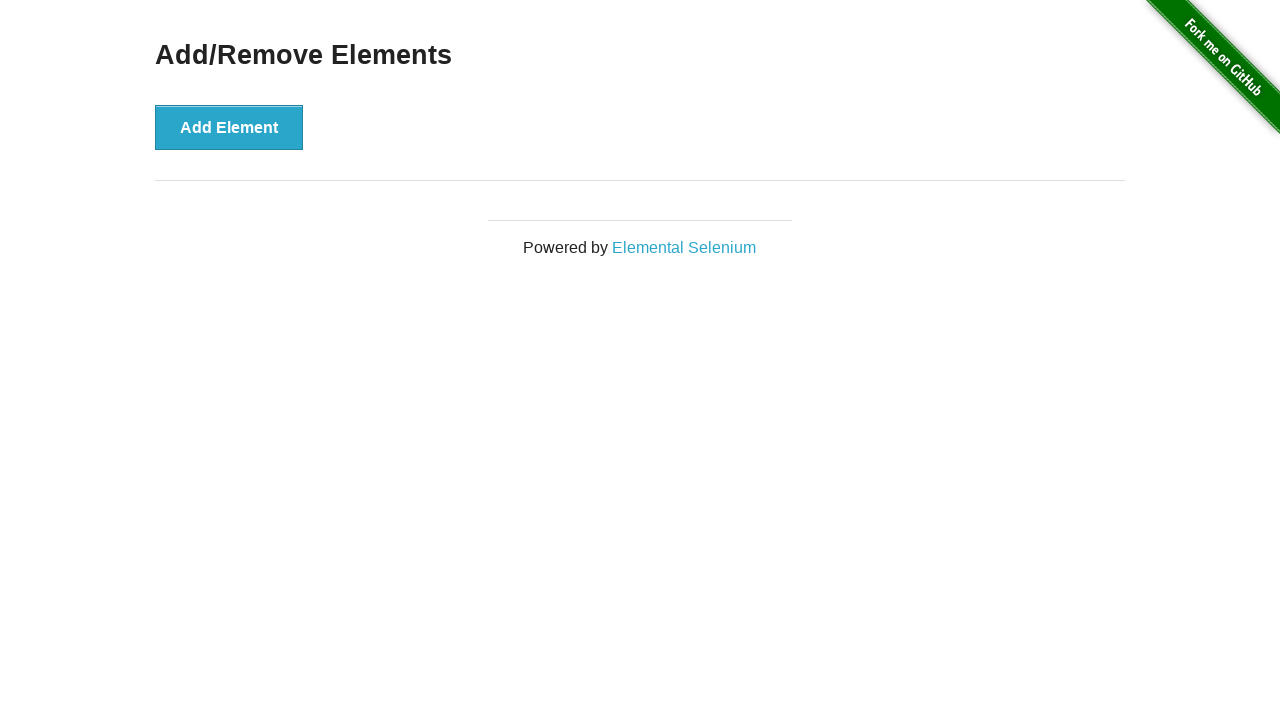

Verified that all Delete buttons have been removed
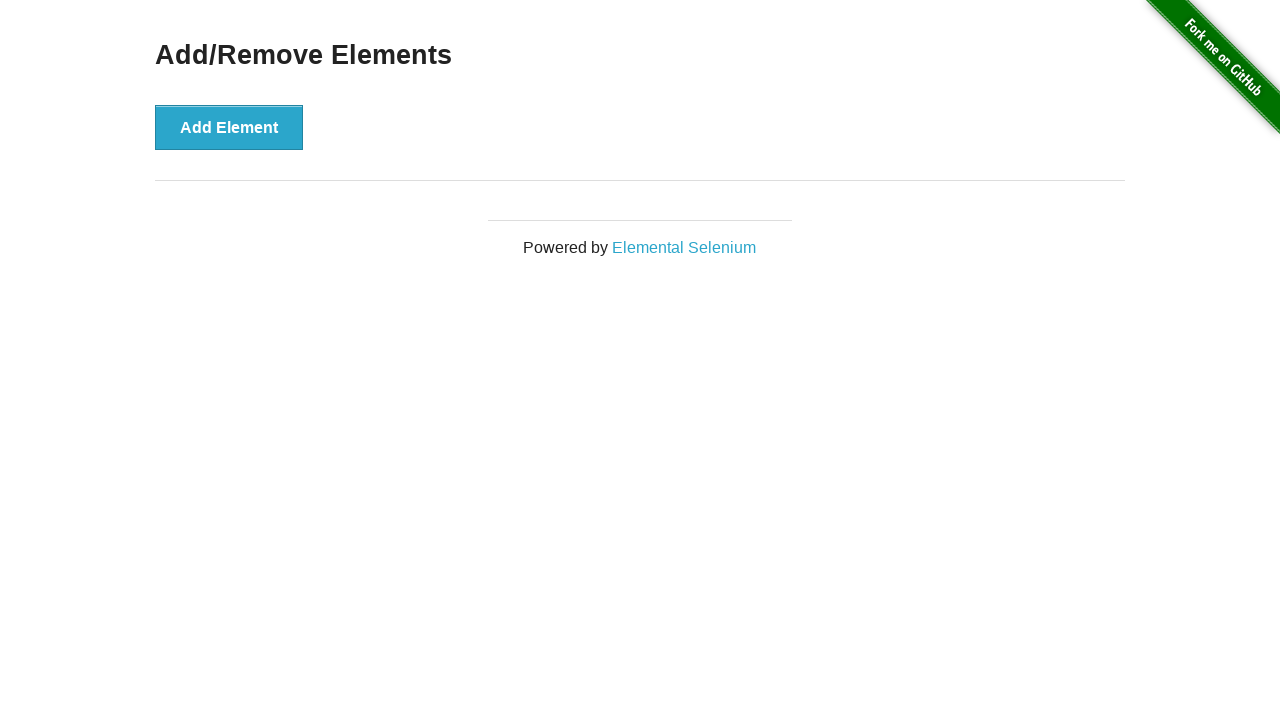

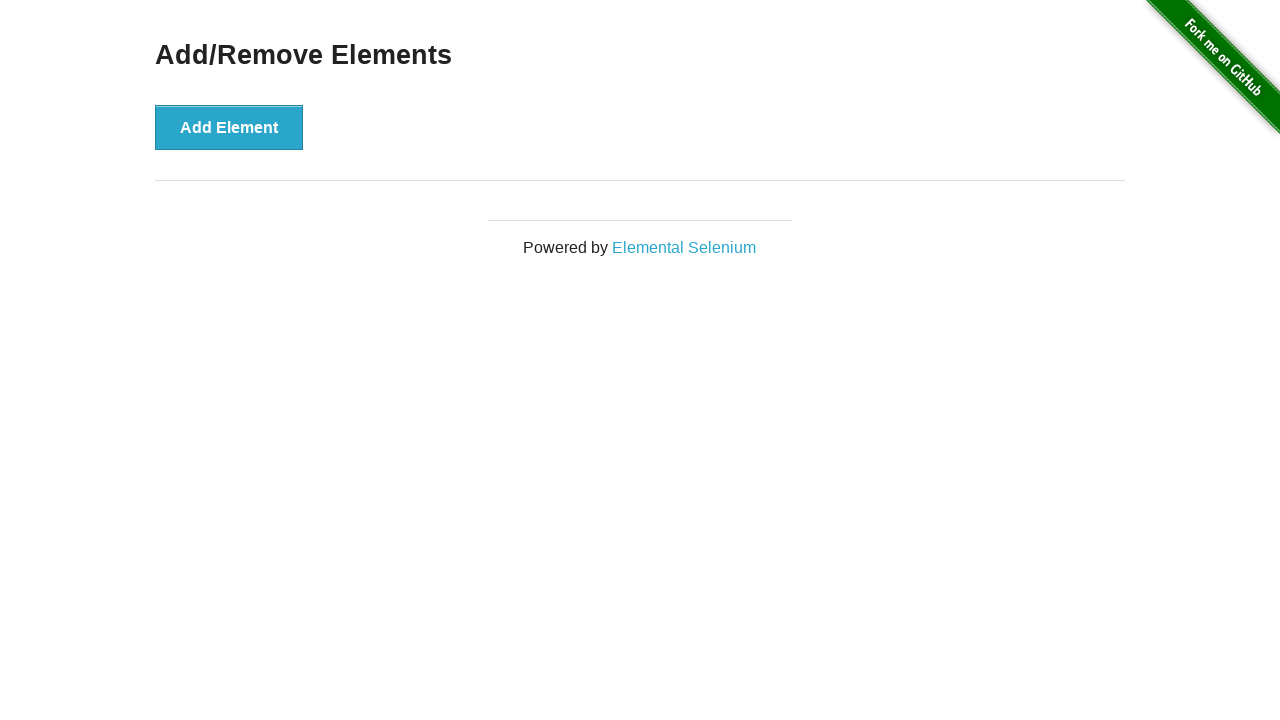